Tests a math exercise page by reading two numbers, calculating their sum, selecting the correct answer from a dropdown, and submitting the form.

Starting URL: http://suninjuly.github.io/selects2.html

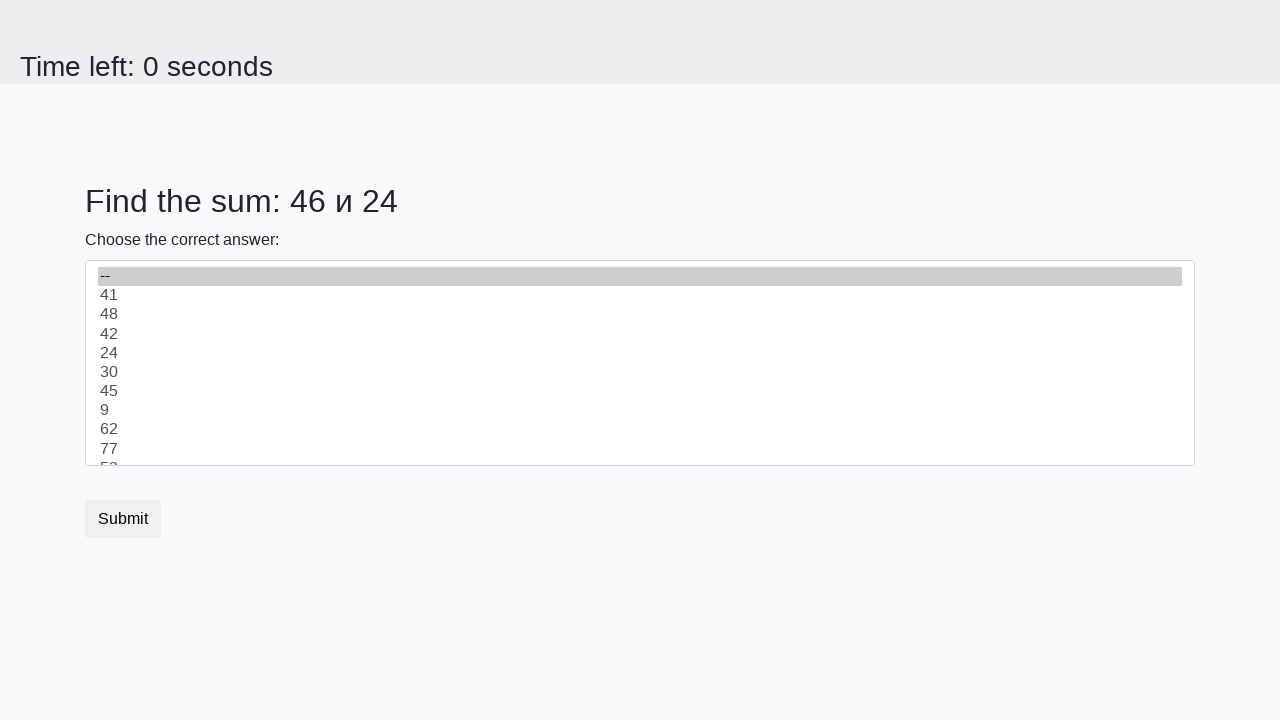

Retrieved first number from page
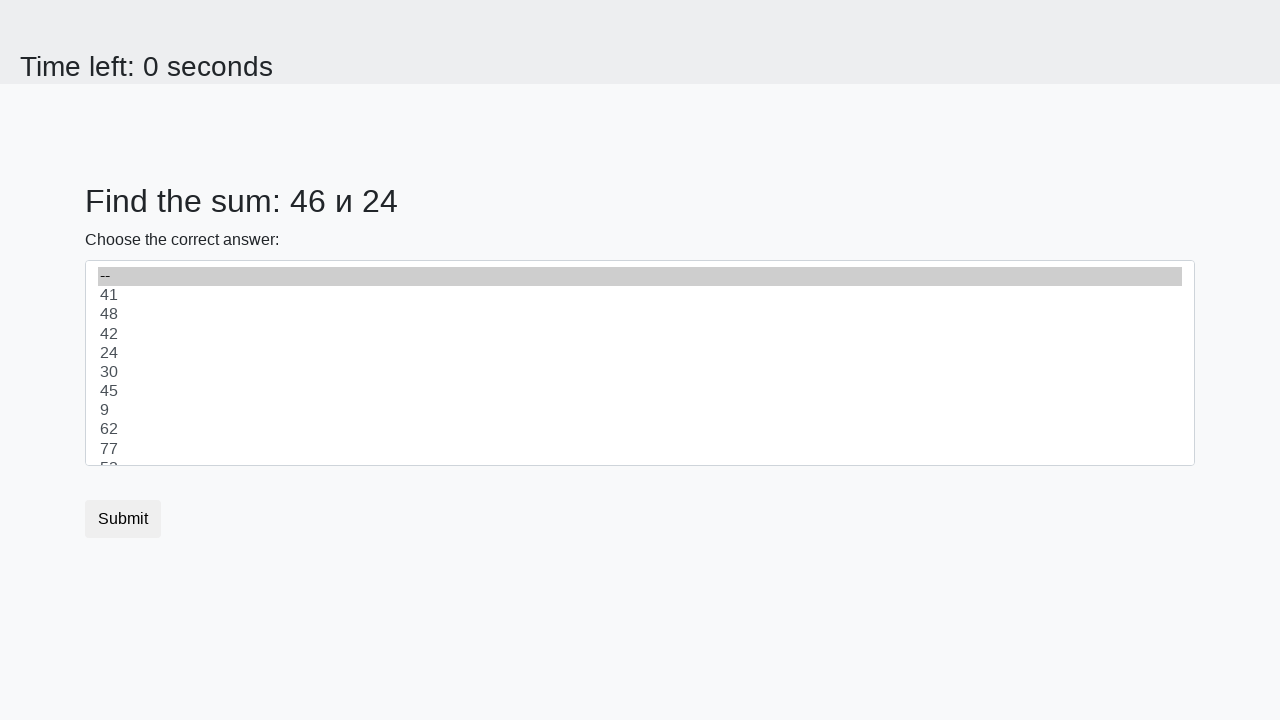

Retrieved second number from page
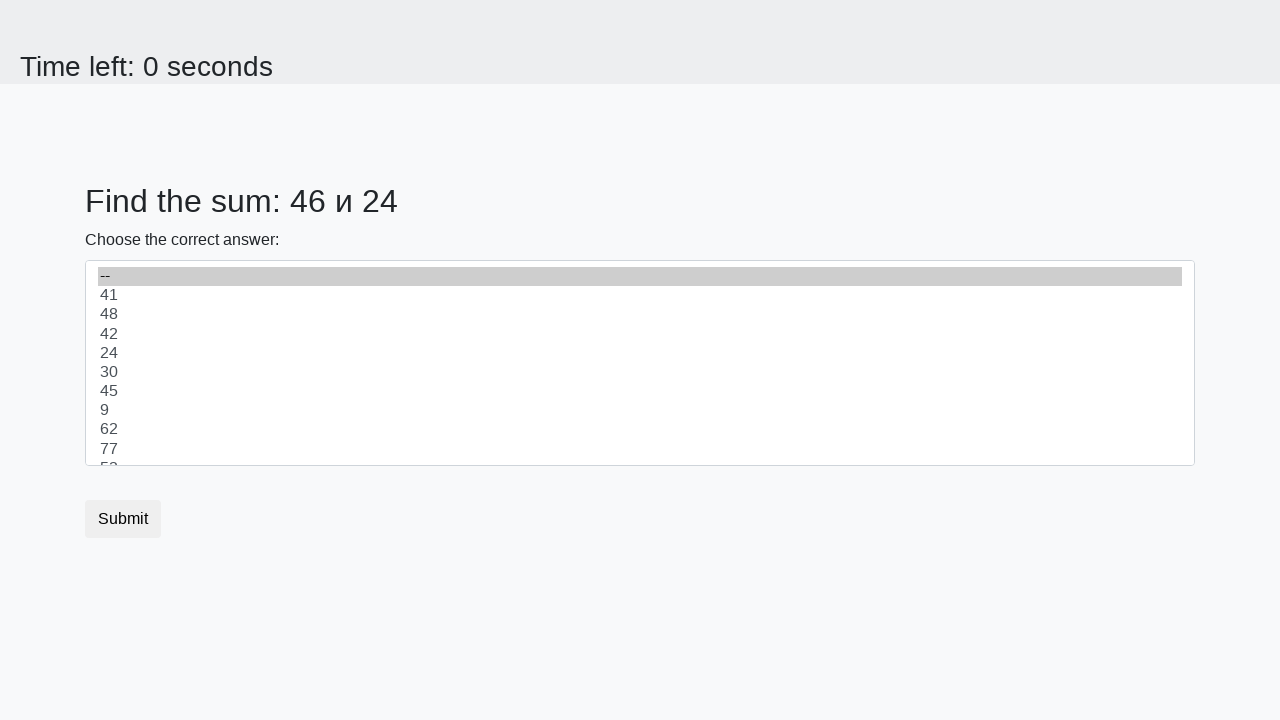

Calculated sum: 46 + 24 = 70
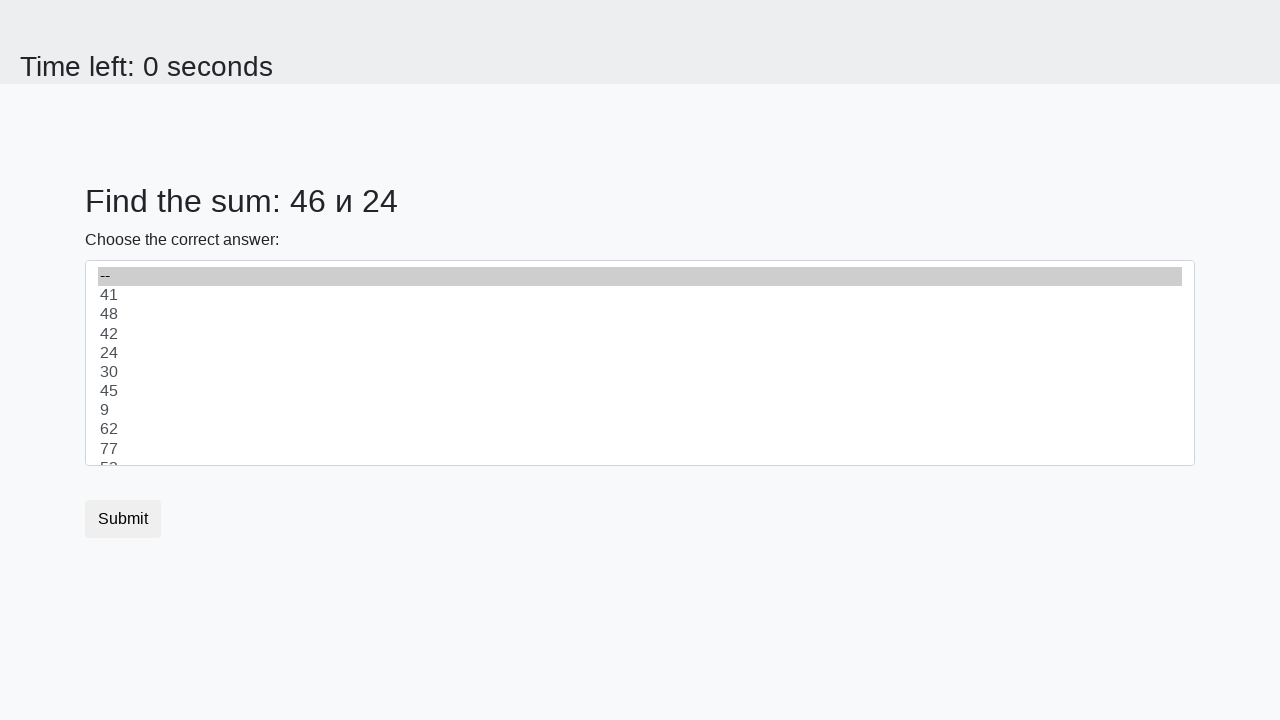

Selected correct answer '70' from dropdown on select
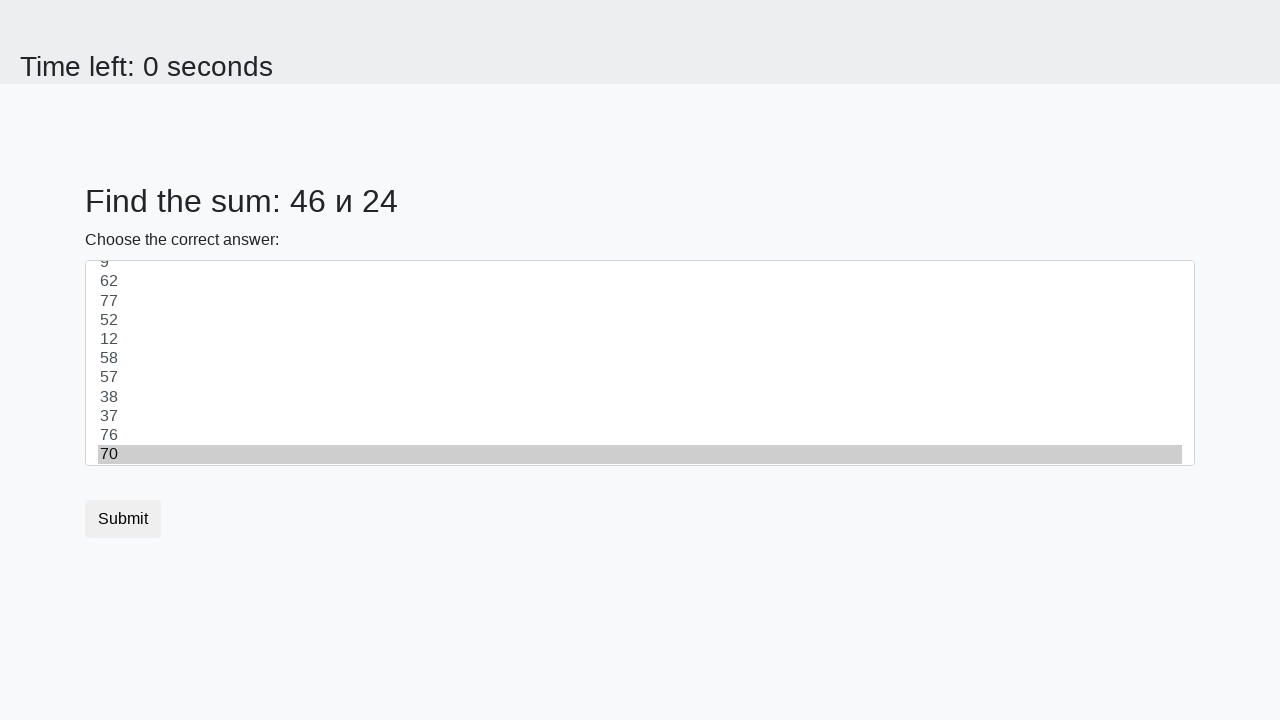

Clicked submit button at (123, 519) on button
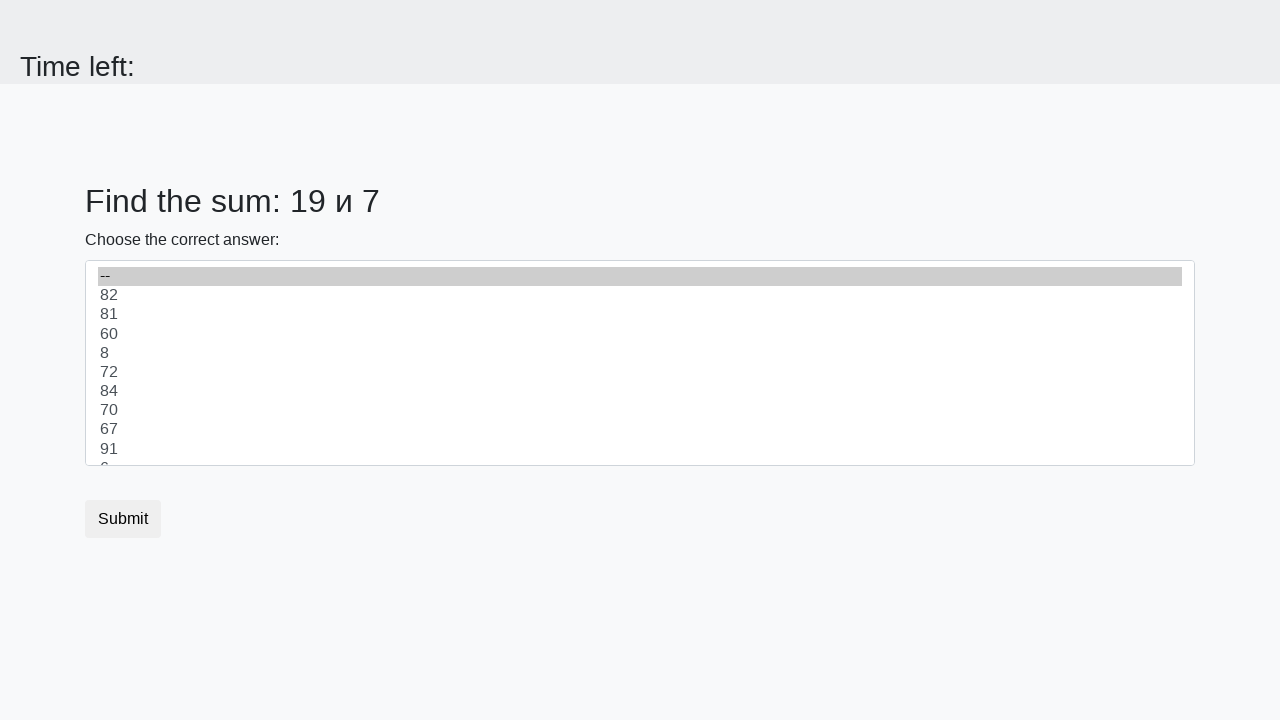

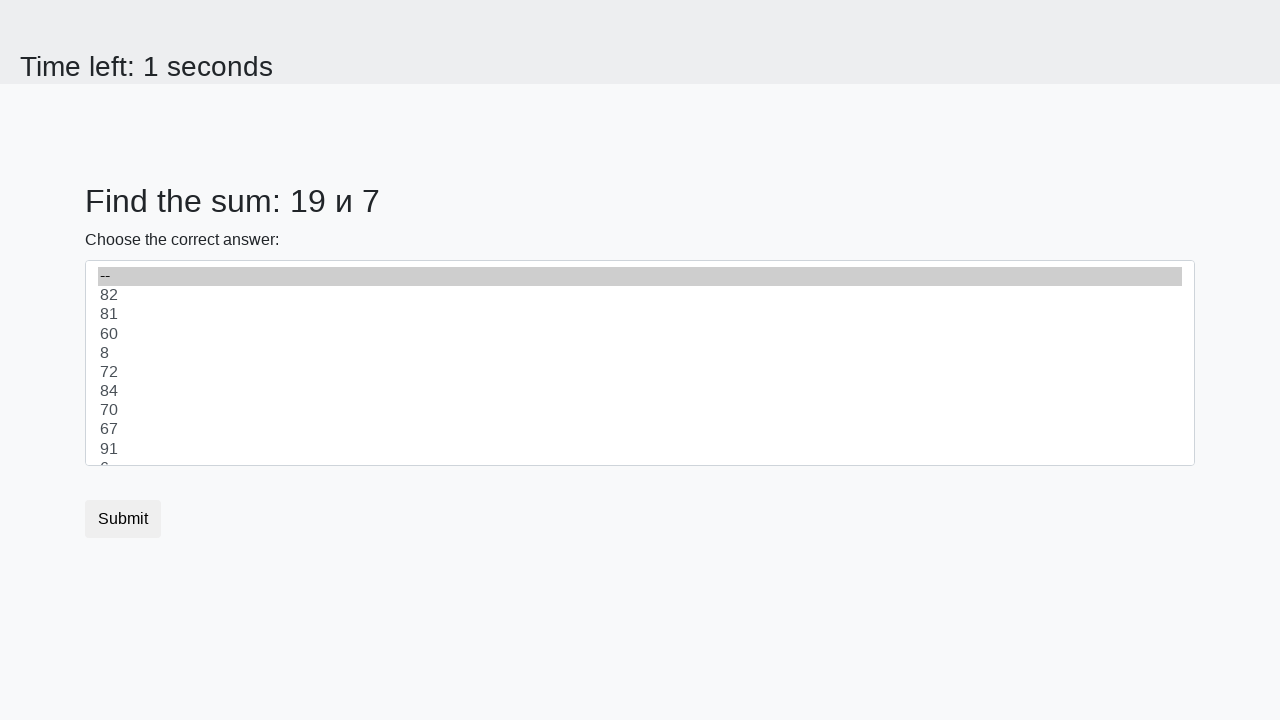